Tests drag and drop functionality on jQuery UI demo page by dragging an element and dropping it onto a target

Starting URL: https://jqueryui.com/droppable/

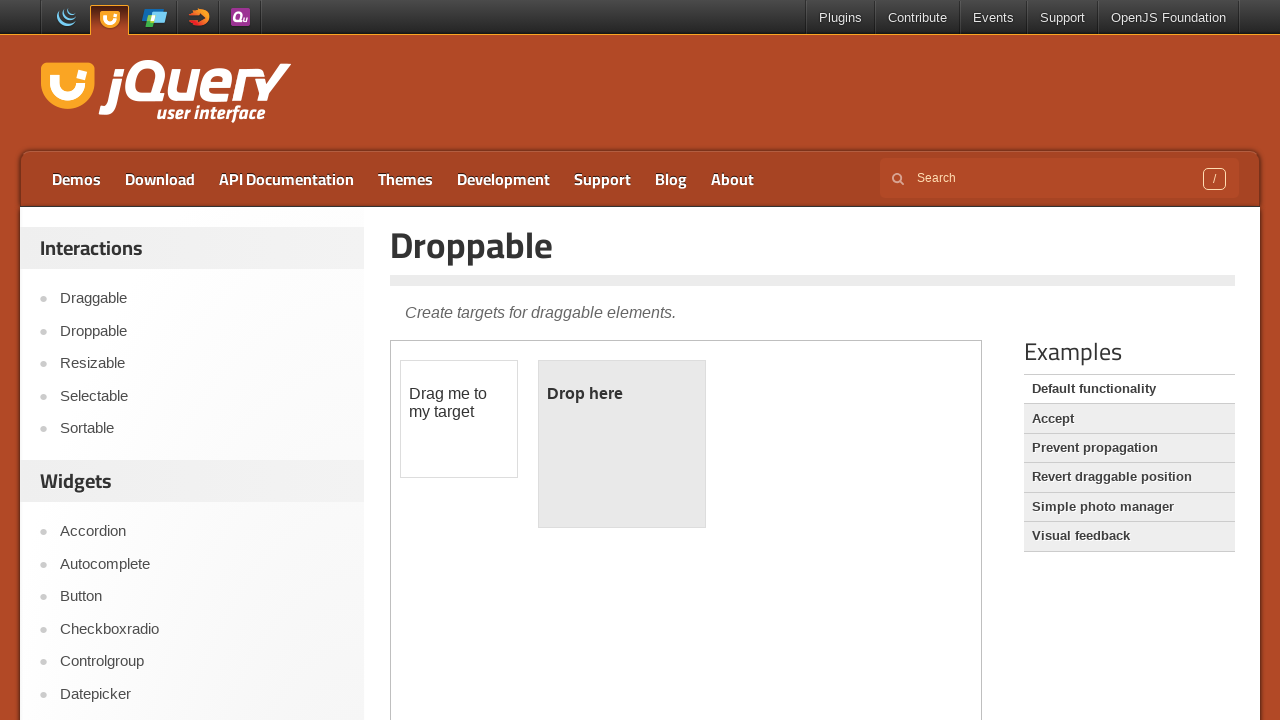

Located demo iframe
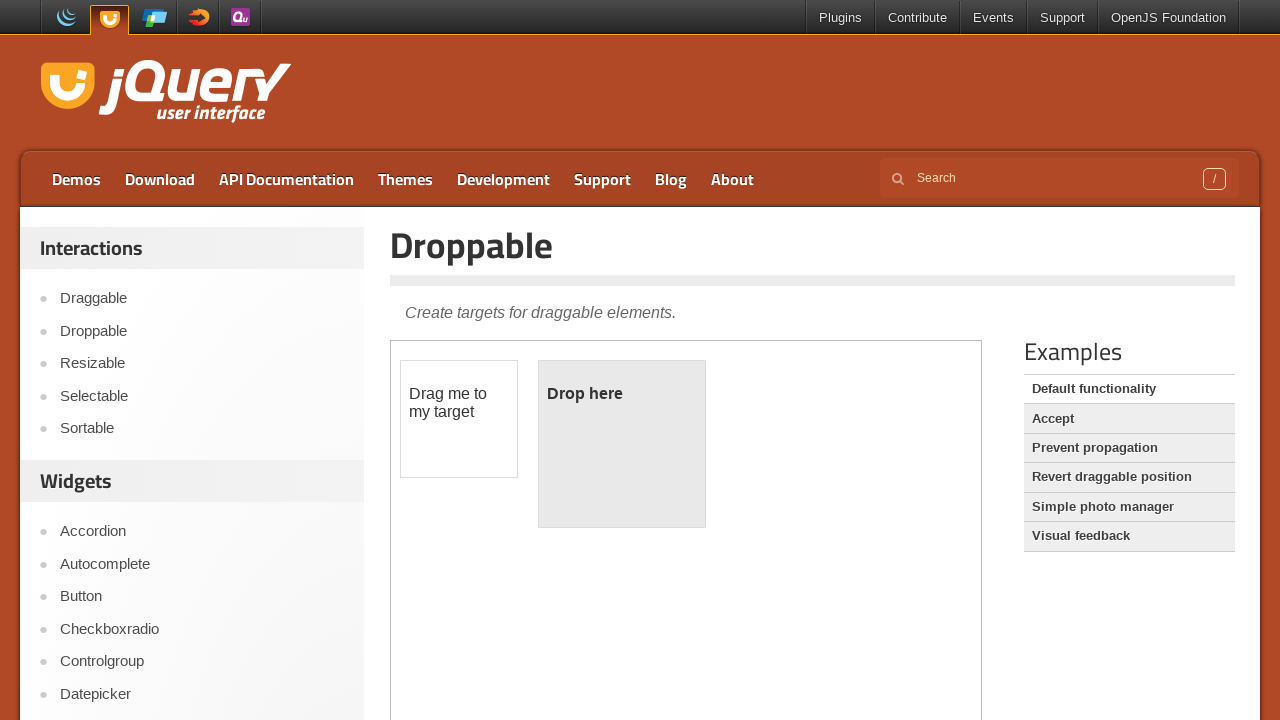

Located draggable element with id 'draggable'
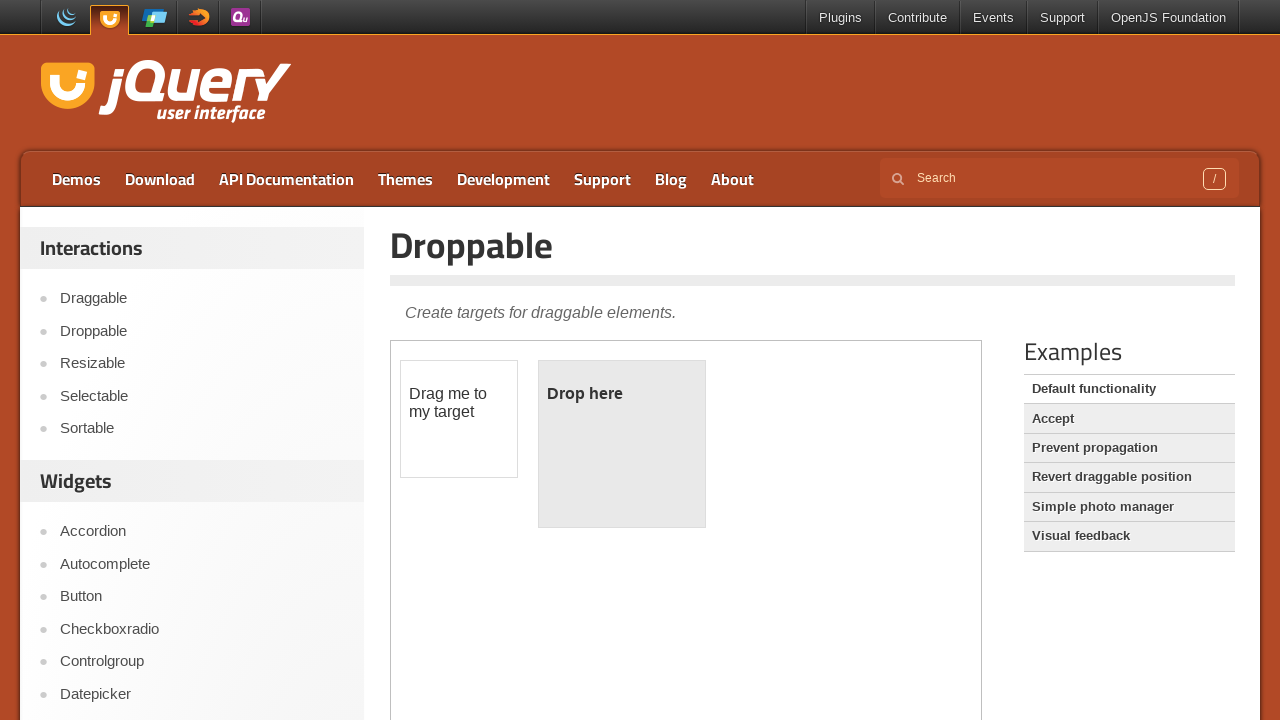

Located droppable target element with id 'droppable'
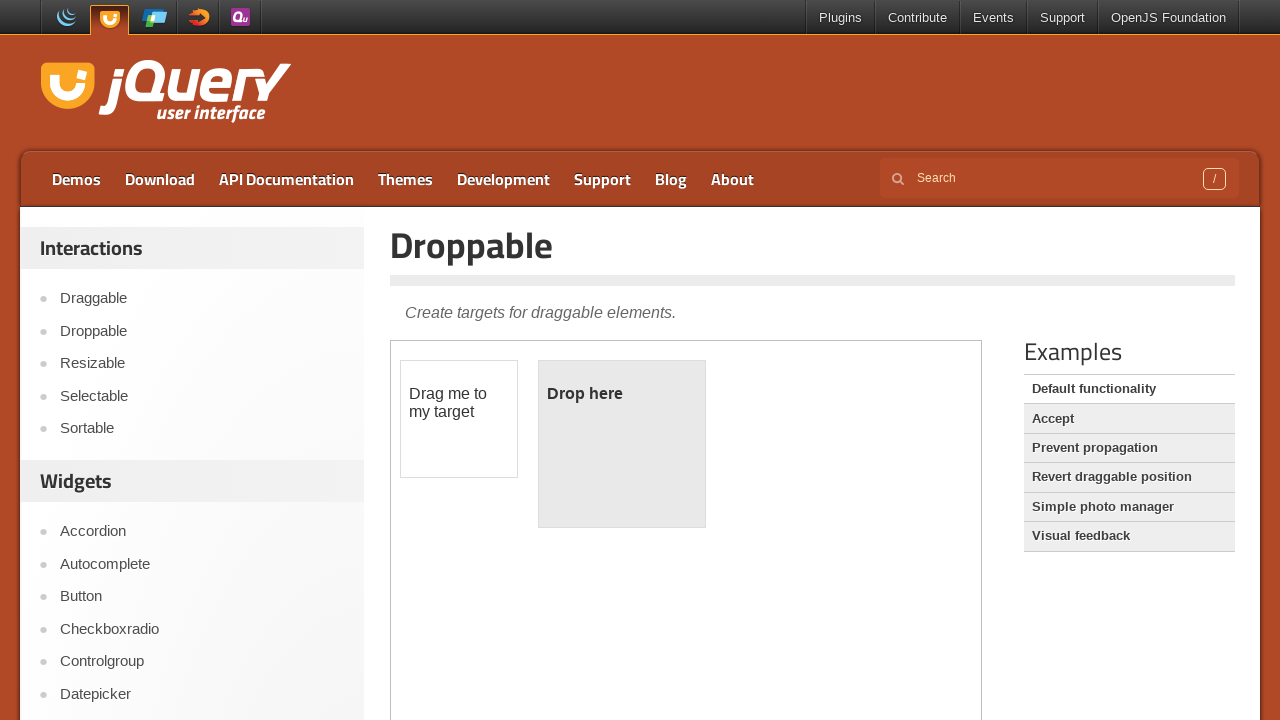

Dragged element and dropped it onto target at (622, 444)
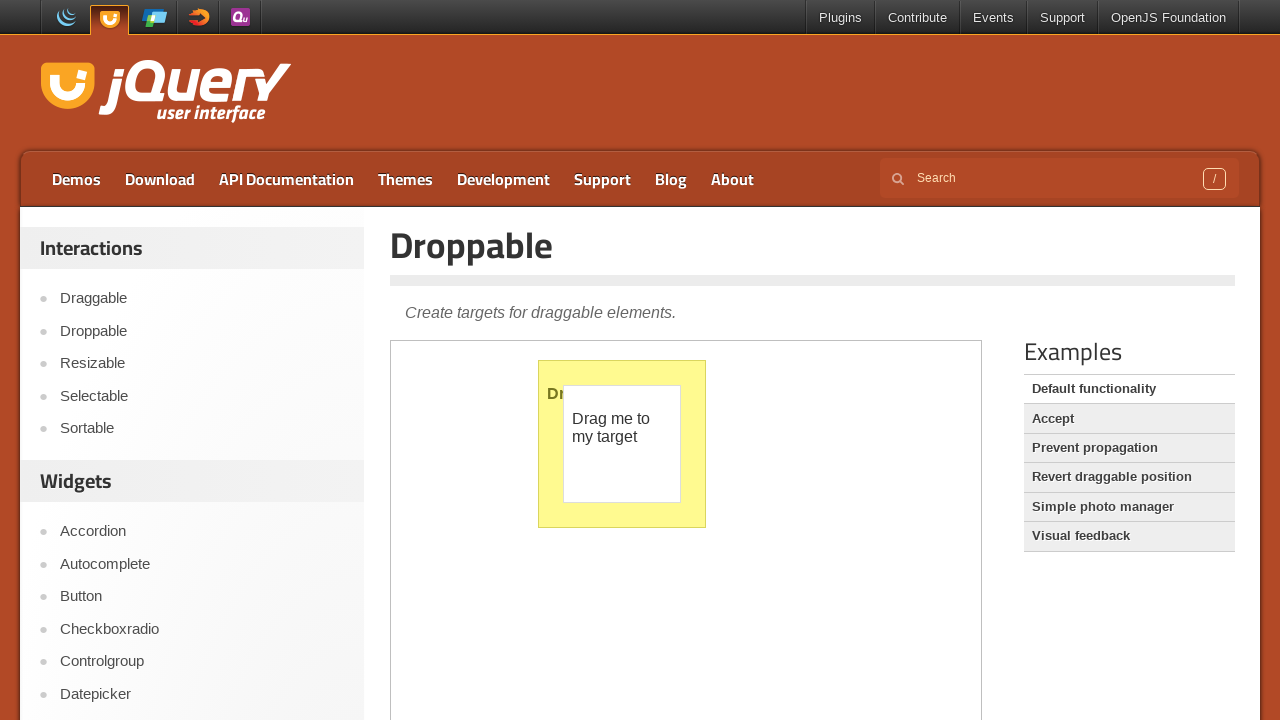

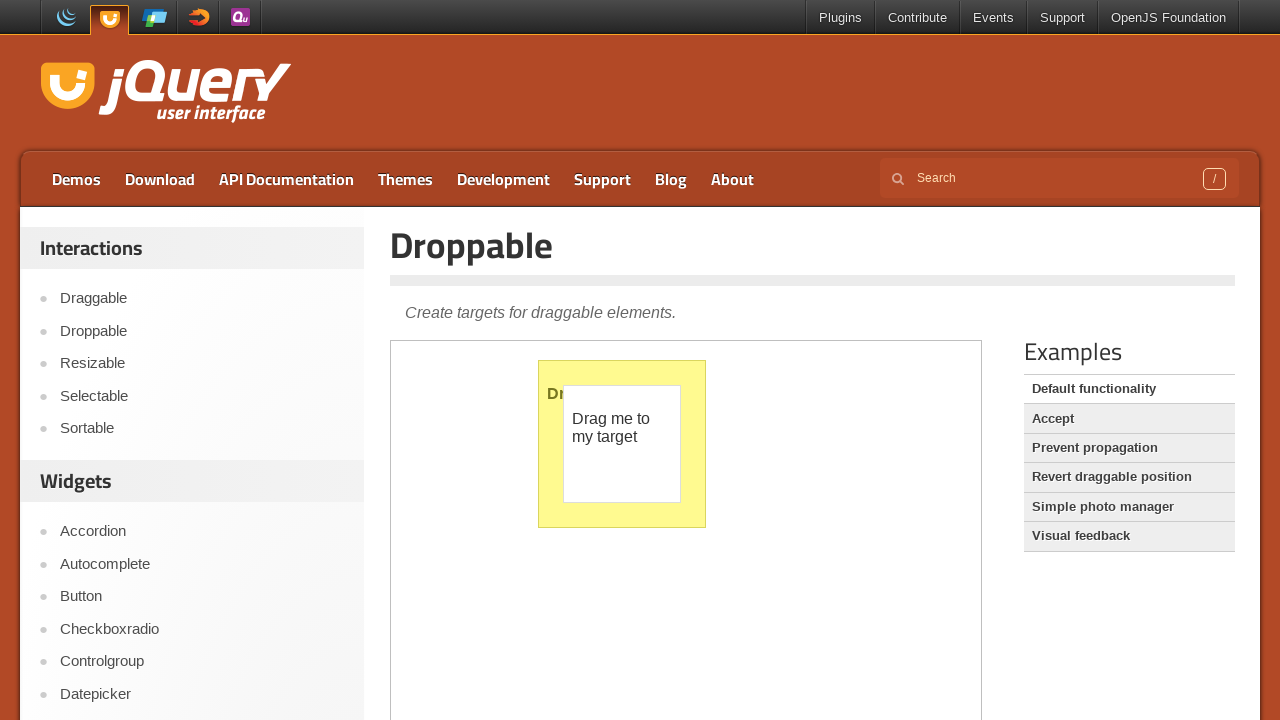